Tests dynamic date selection in jQuery date picker by selecting "From" and "To" dates with calendar navigation through months and years

Starting URL: https://syntaxprojects.com/jquery-date-picker-demo-homework.php

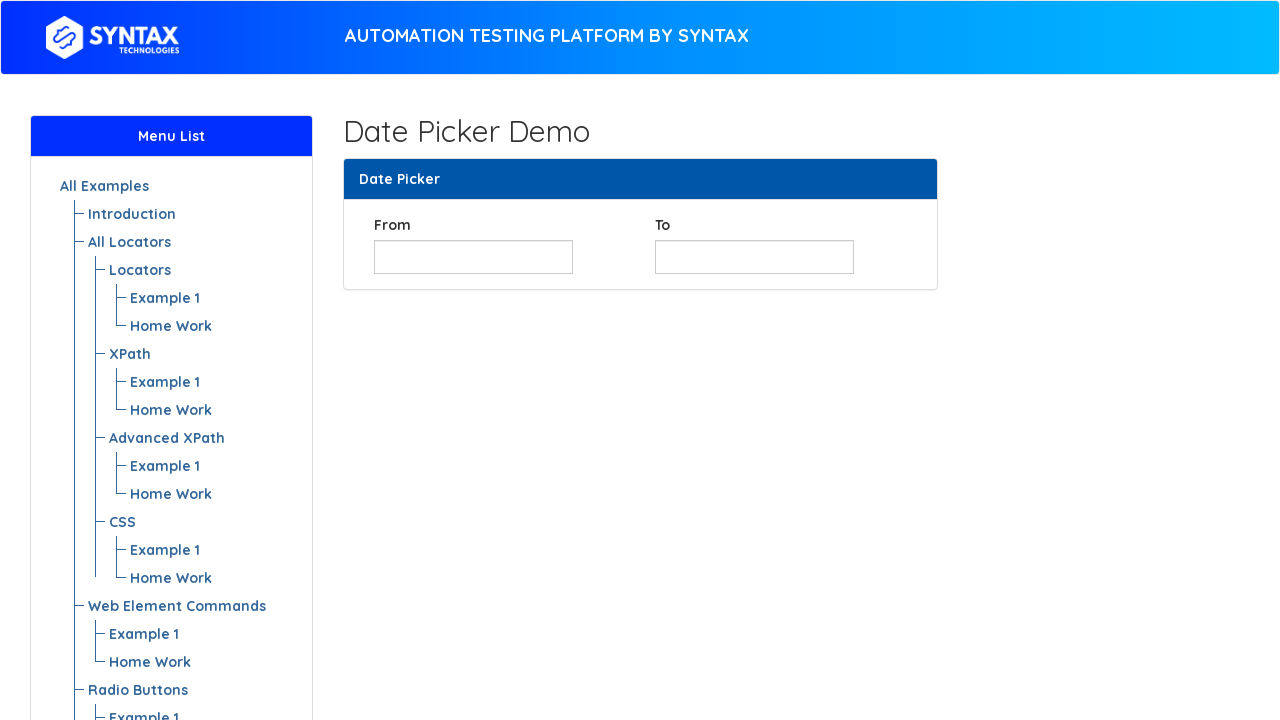

Clicked 'From' date input field at (473, 257) on input#from_date
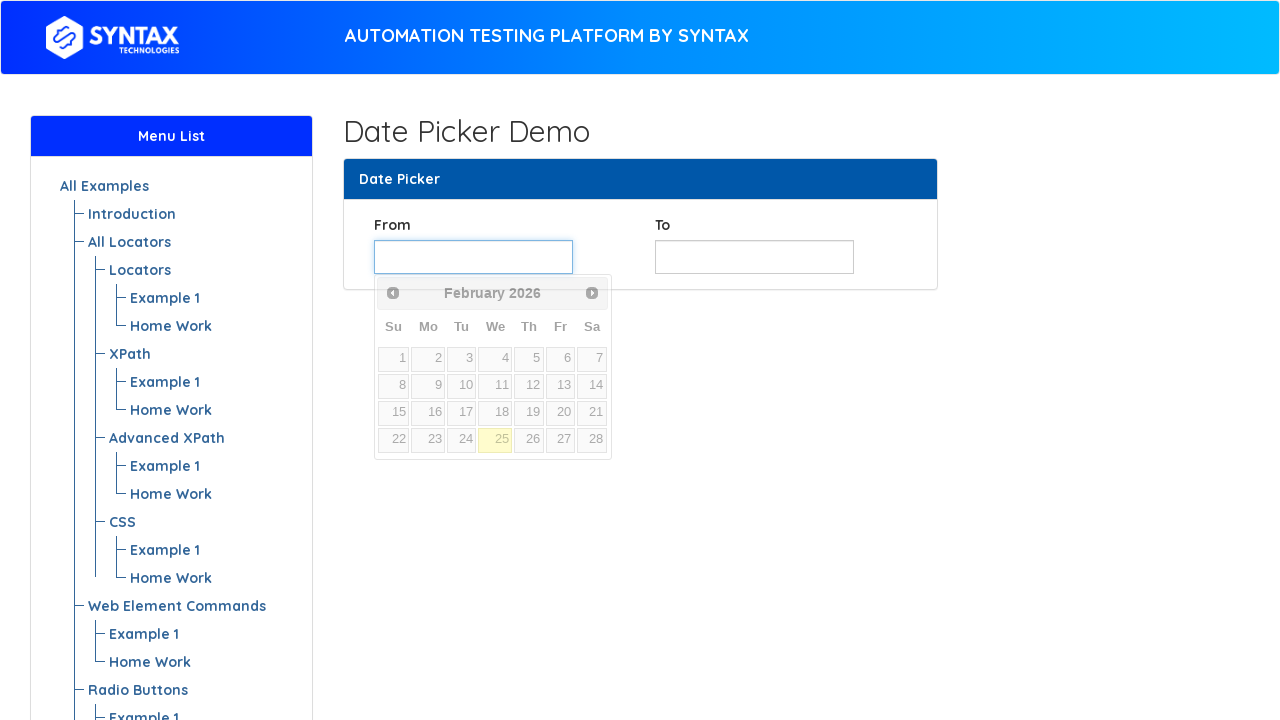

Clicked 'Prev' to navigate to earlier year (currently at 2026) at (393, 293) on xpath=//span[text()='Prev']
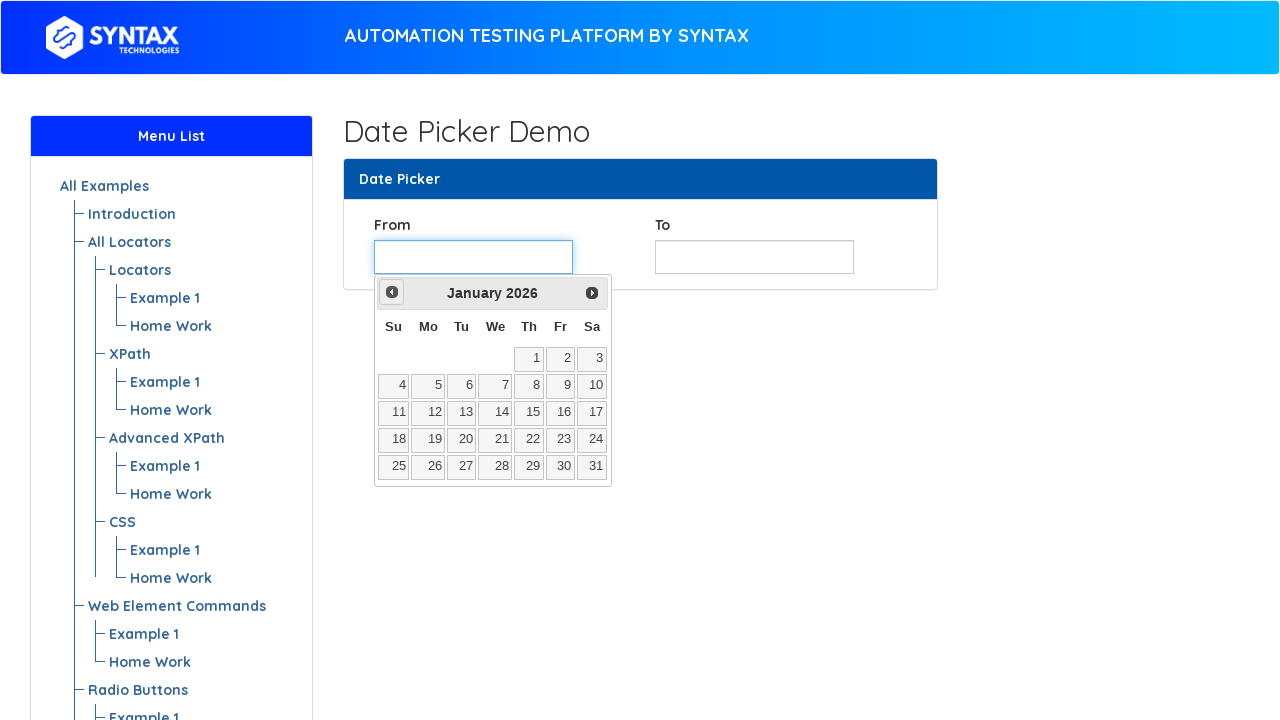

Clicked 'Prev' to navigate to earlier year (currently at 2026) at (392, 292) on xpath=//span[text()='Prev']
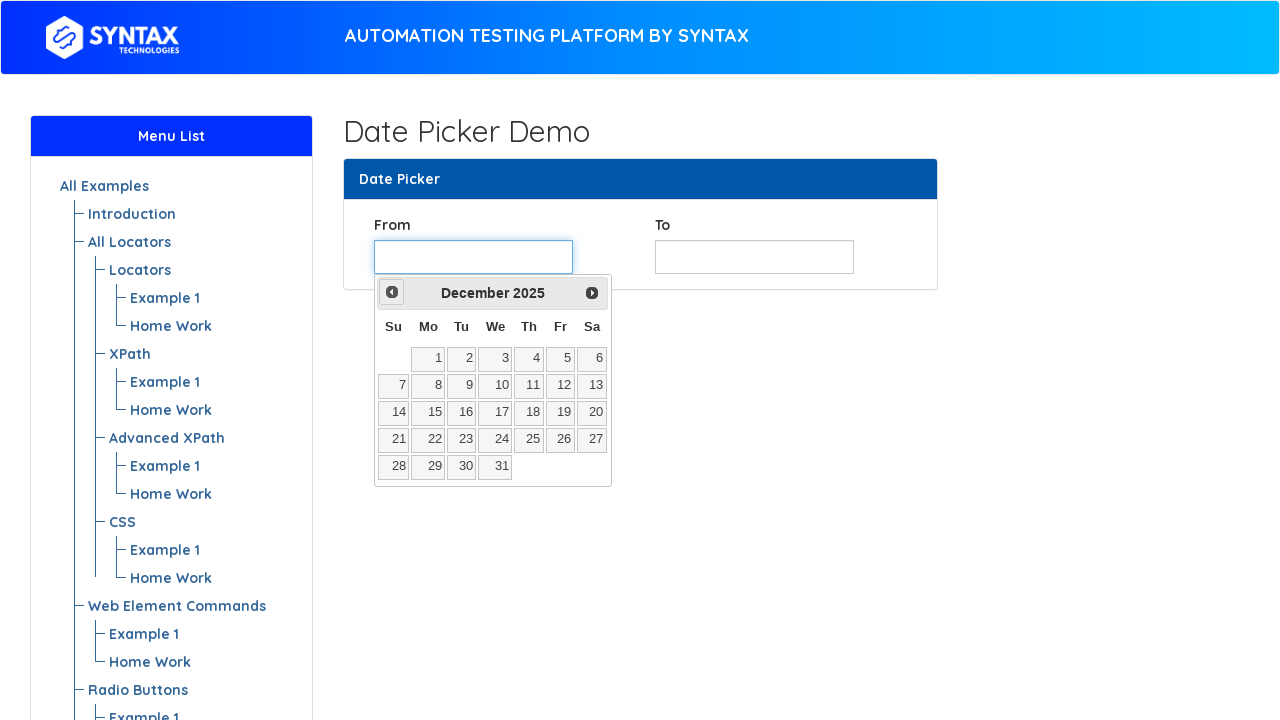

Clicked 'Prev' to navigate to earlier year (currently at 2025) at (392, 292) on xpath=//span[text()='Prev']
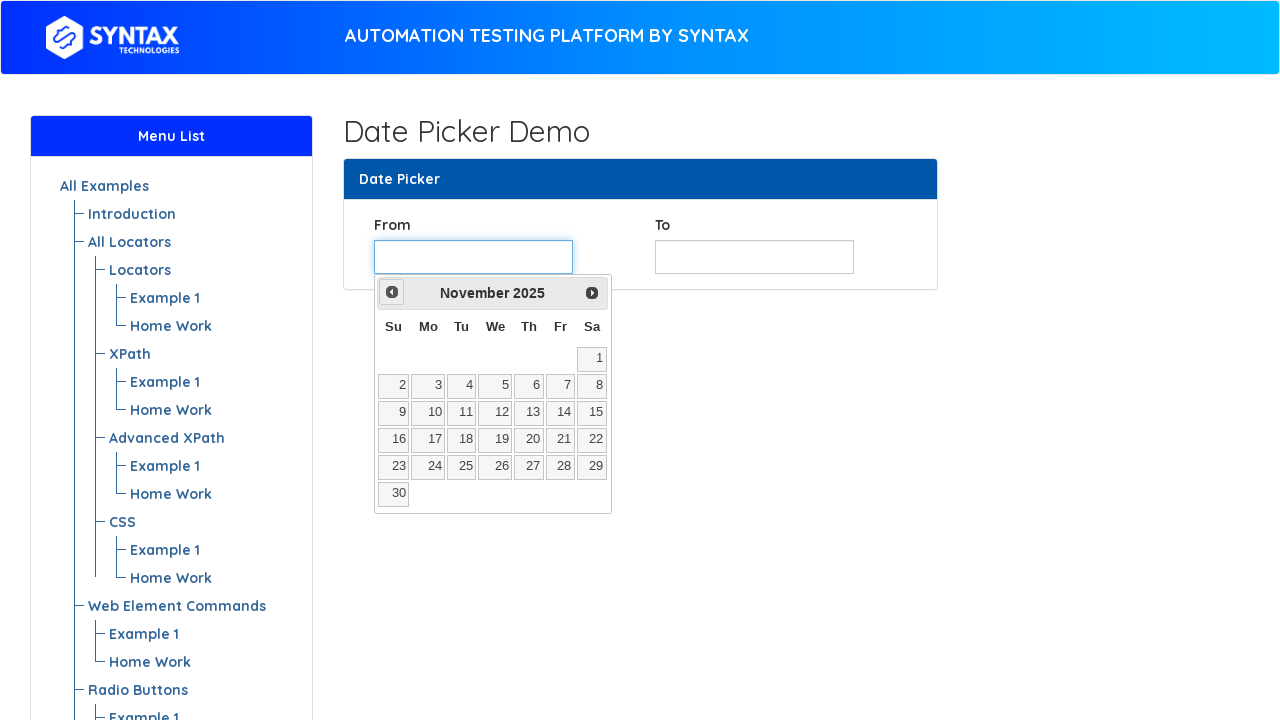

Clicked 'Prev' to navigate to earlier year (currently at 2025) at (392, 292) on xpath=//span[text()='Prev']
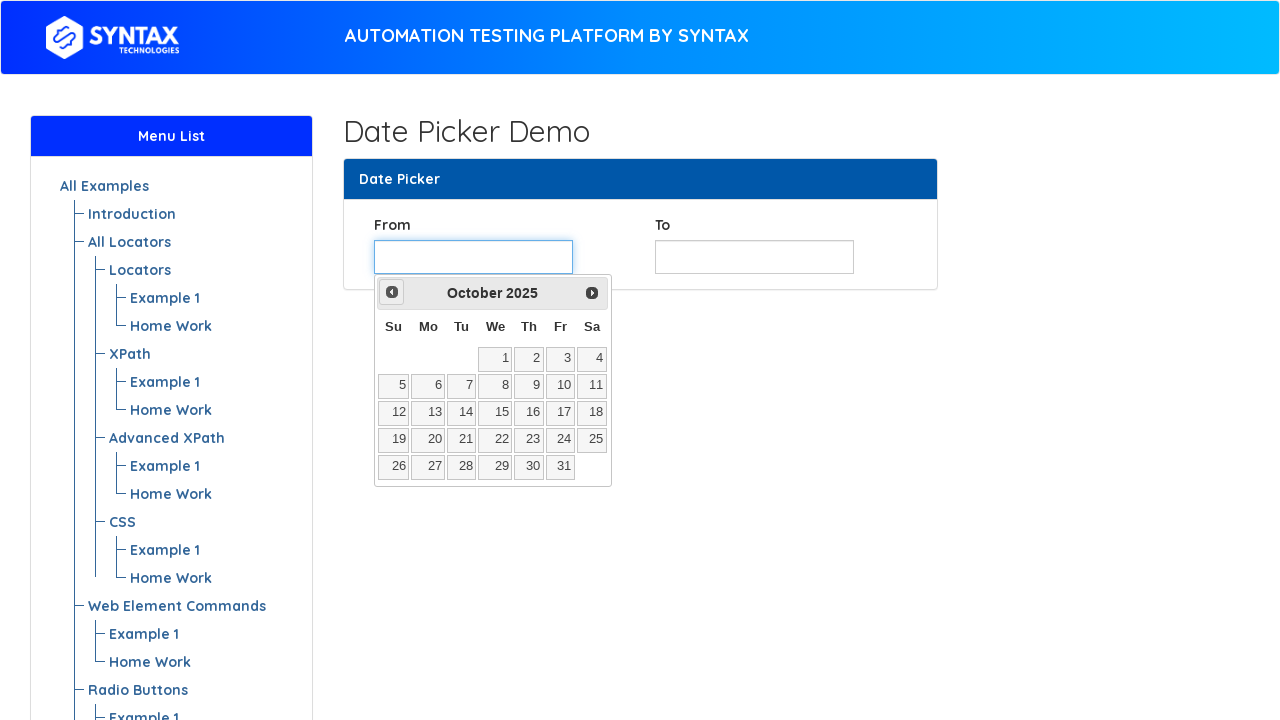

Clicked 'Prev' to navigate to earlier year (currently at 2025) at (392, 292) on xpath=//span[text()='Prev']
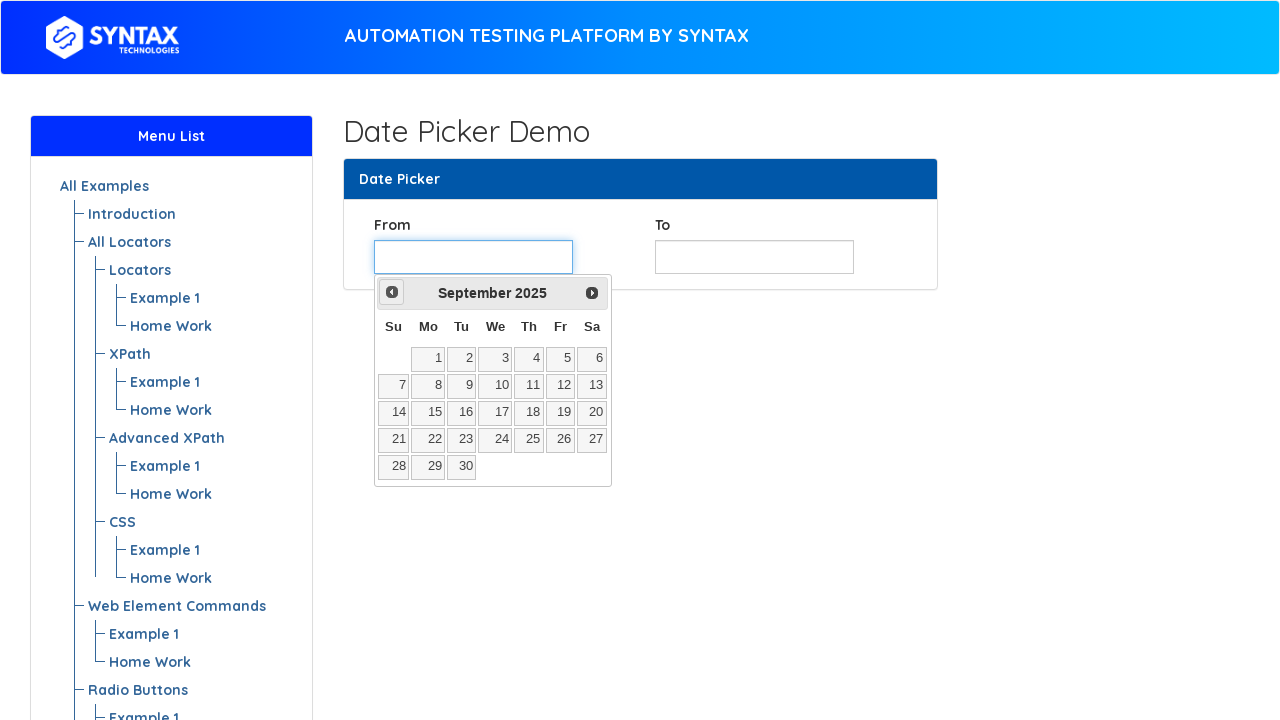

Clicked 'Prev' to navigate to earlier year (currently at 2025) at (392, 292) on xpath=//span[text()='Prev']
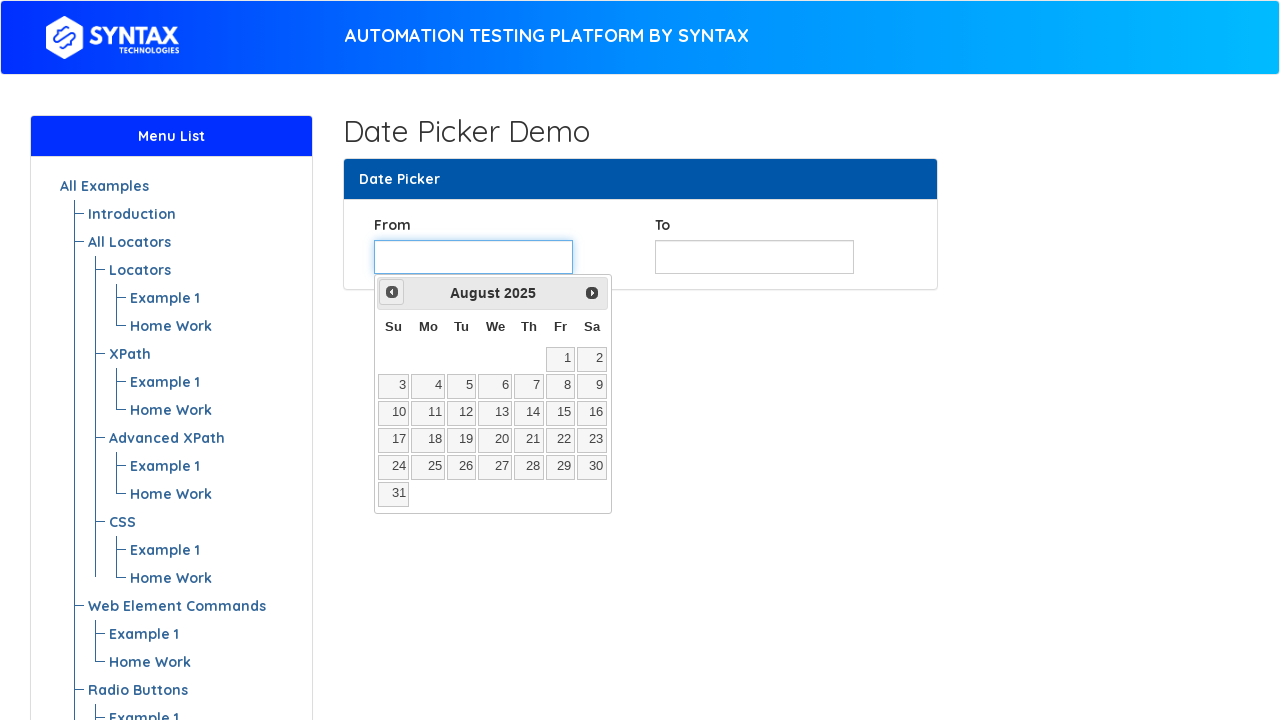

Clicked 'Prev' to navigate to earlier year (currently at 2025) at (392, 292) on xpath=//span[text()='Prev']
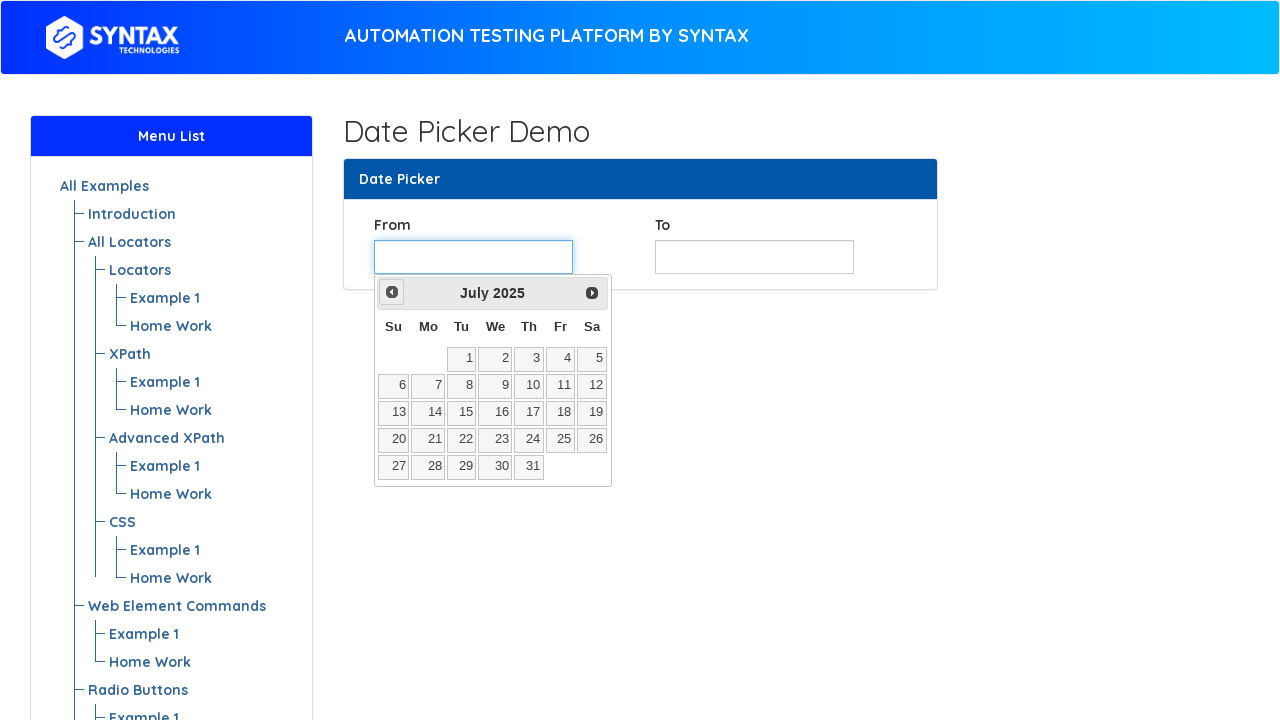

Clicked 'Prev' to navigate to earlier year (currently at 2025) at (392, 292) on xpath=//span[text()='Prev']
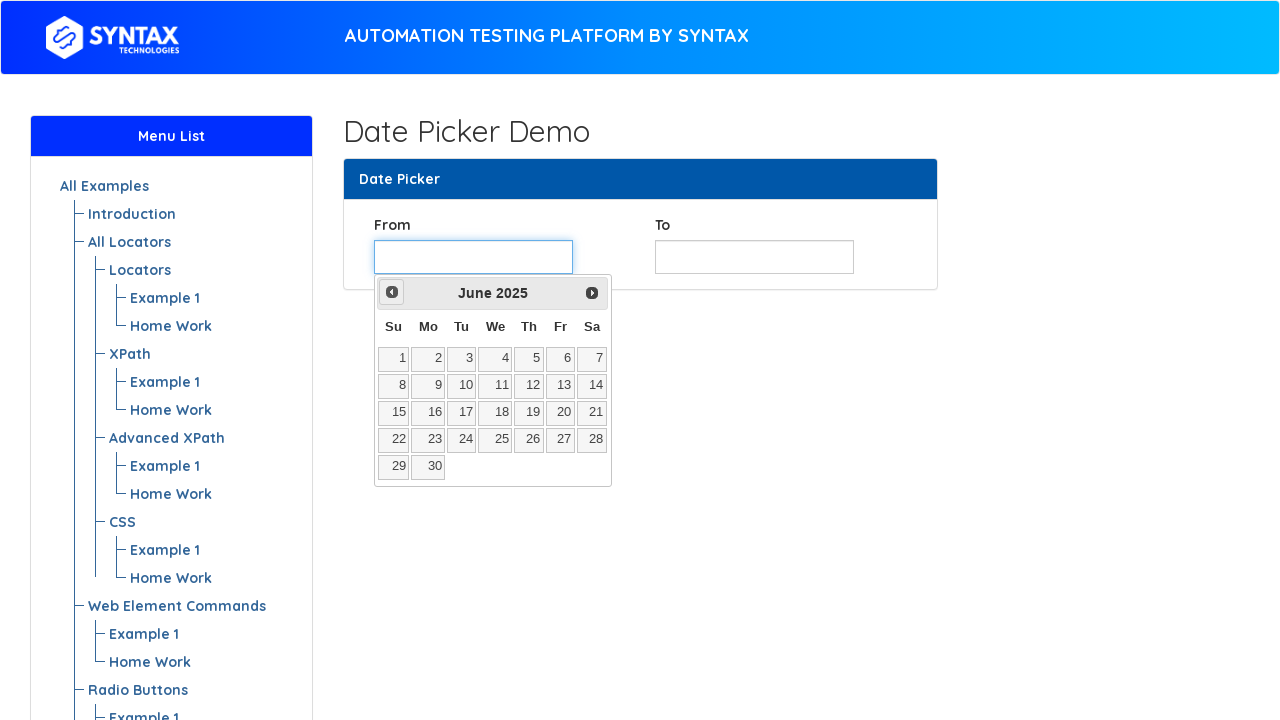

Clicked 'Prev' to navigate to earlier year (currently at 2025) at (392, 292) on xpath=//span[text()='Prev']
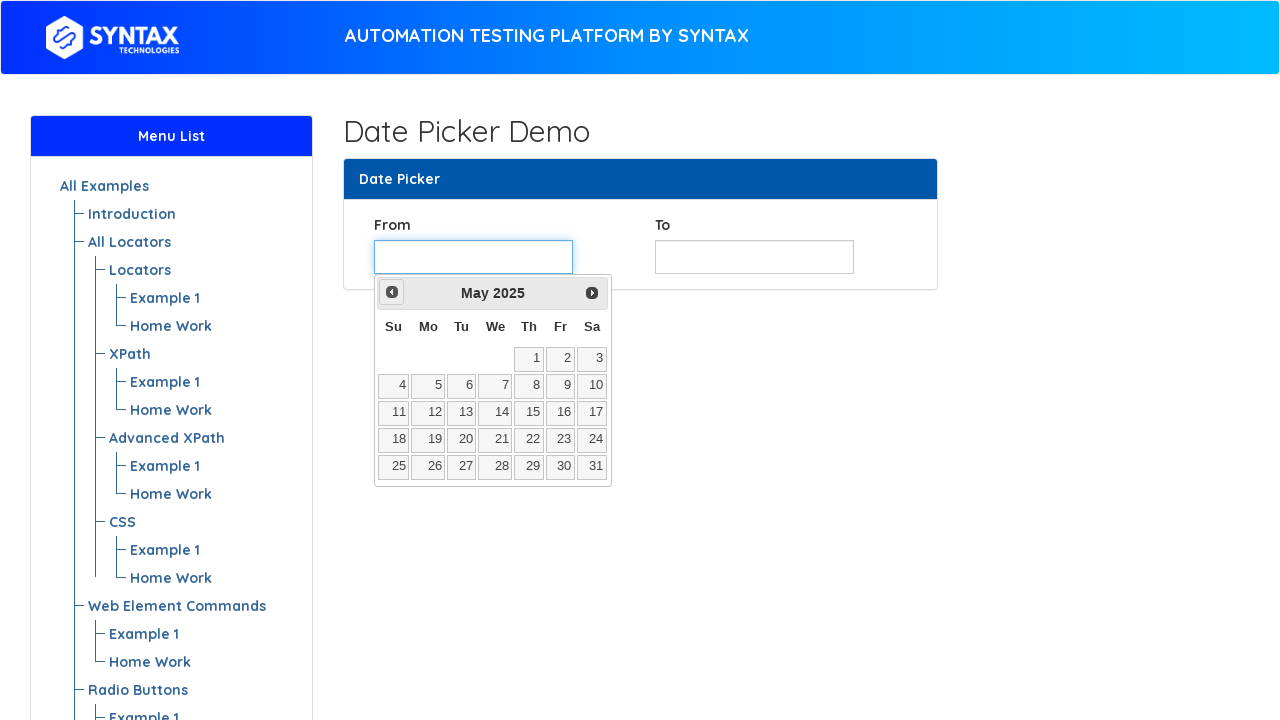

Clicked 'Prev' to navigate to earlier year (currently at 2025) at (392, 292) on xpath=//span[text()='Prev']
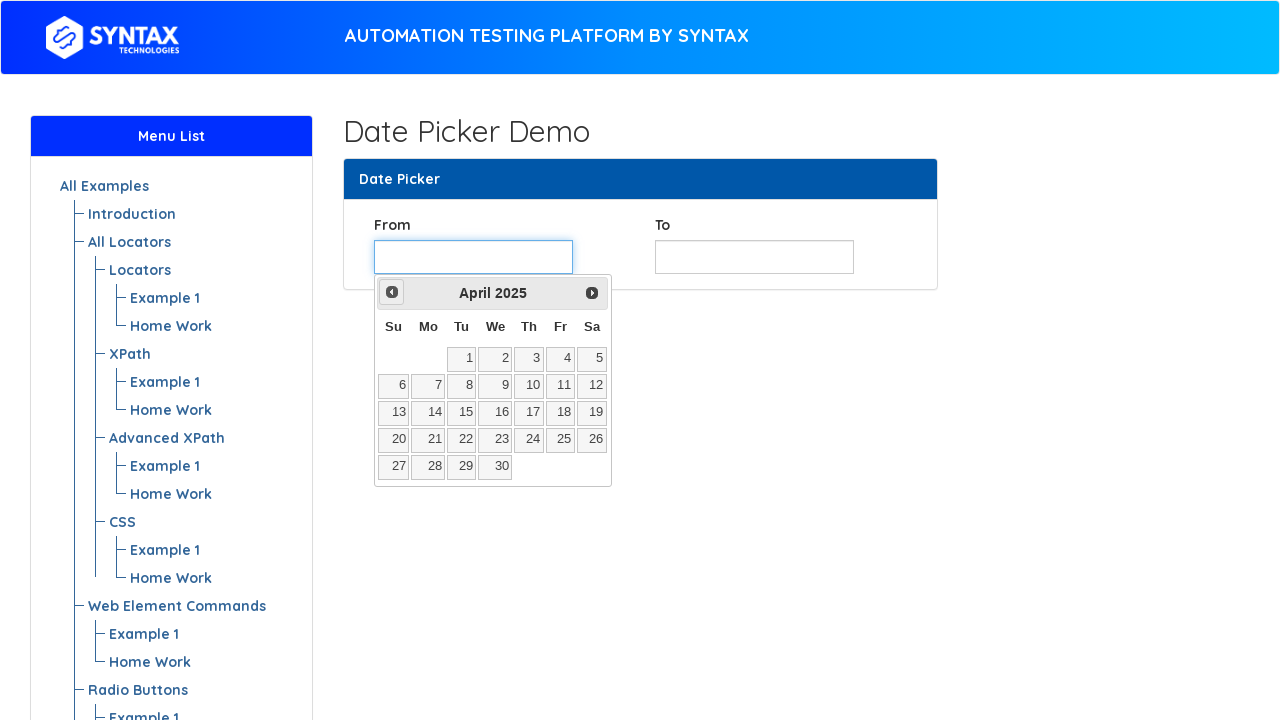

Clicked 'Prev' to navigate to earlier year (currently at 2025) at (392, 292) on xpath=//span[text()='Prev']
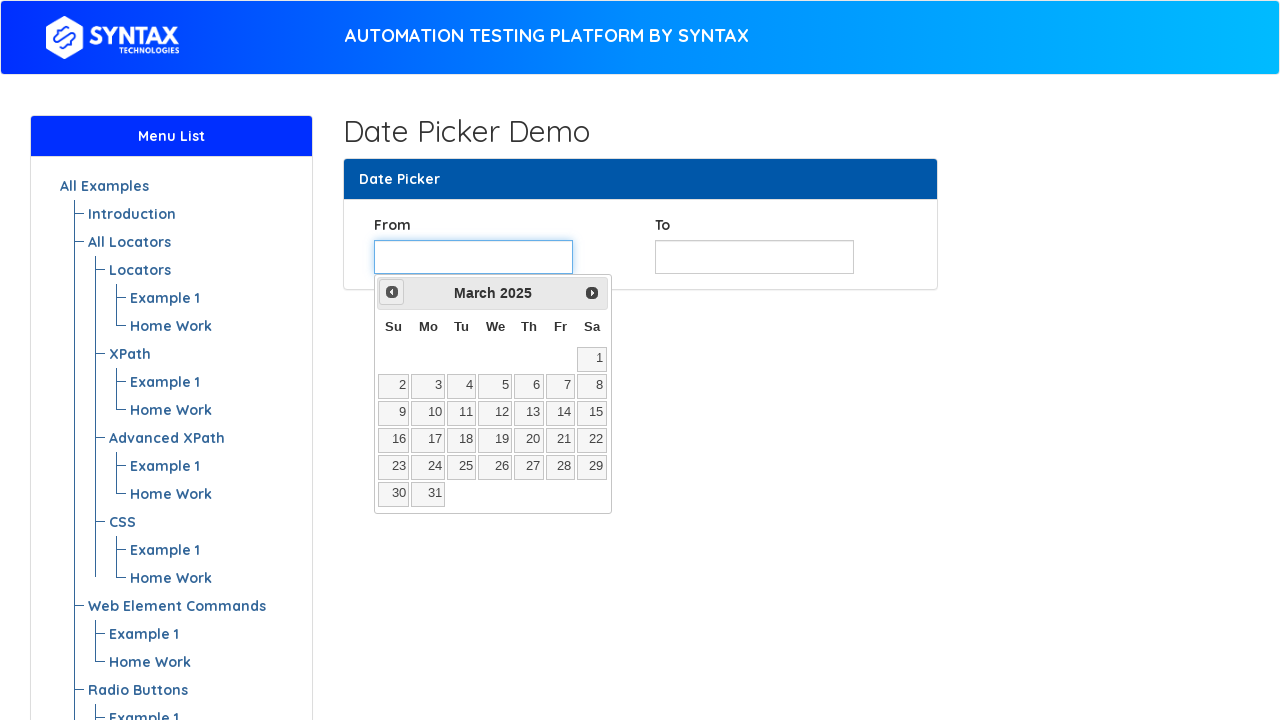

Clicked 'Prev' to navigate to earlier year (currently at 2025) at (392, 292) on xpath=//span[text()='Prev']
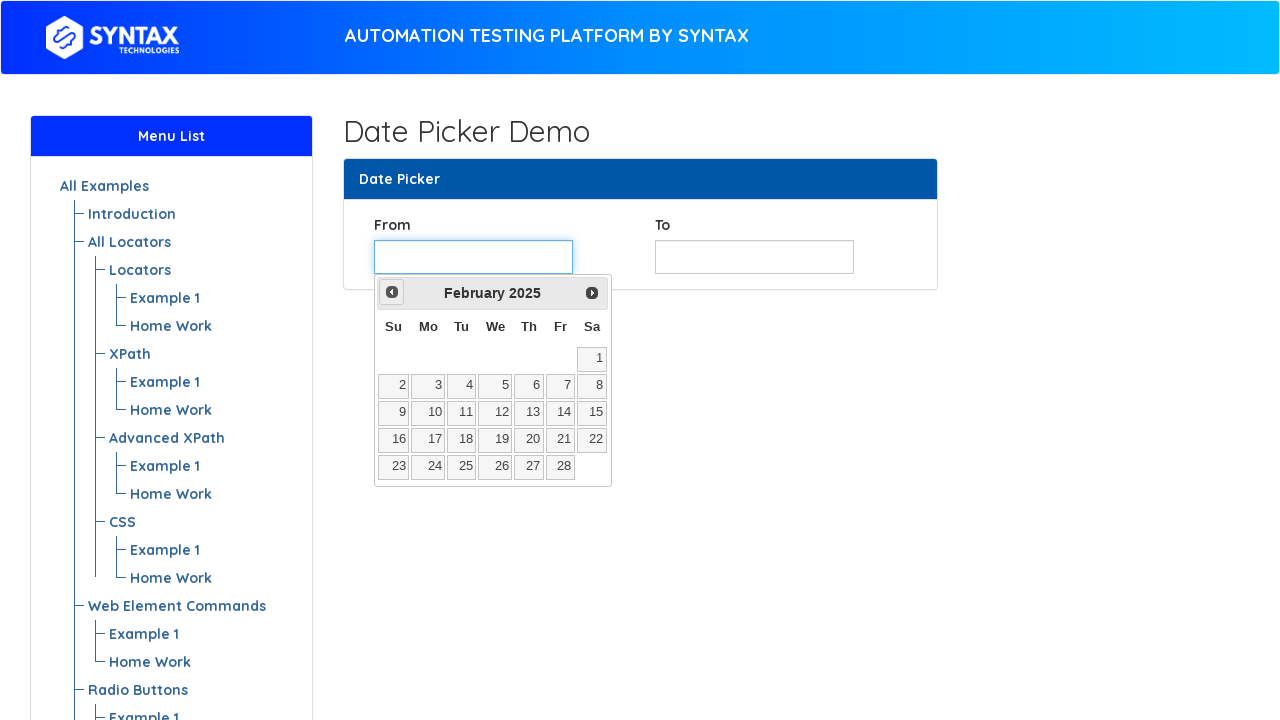

Clicked 'Prev' to navigate to earlier year (currently at 2025) at (392, 292) on xpath=//span[text()='Prev']
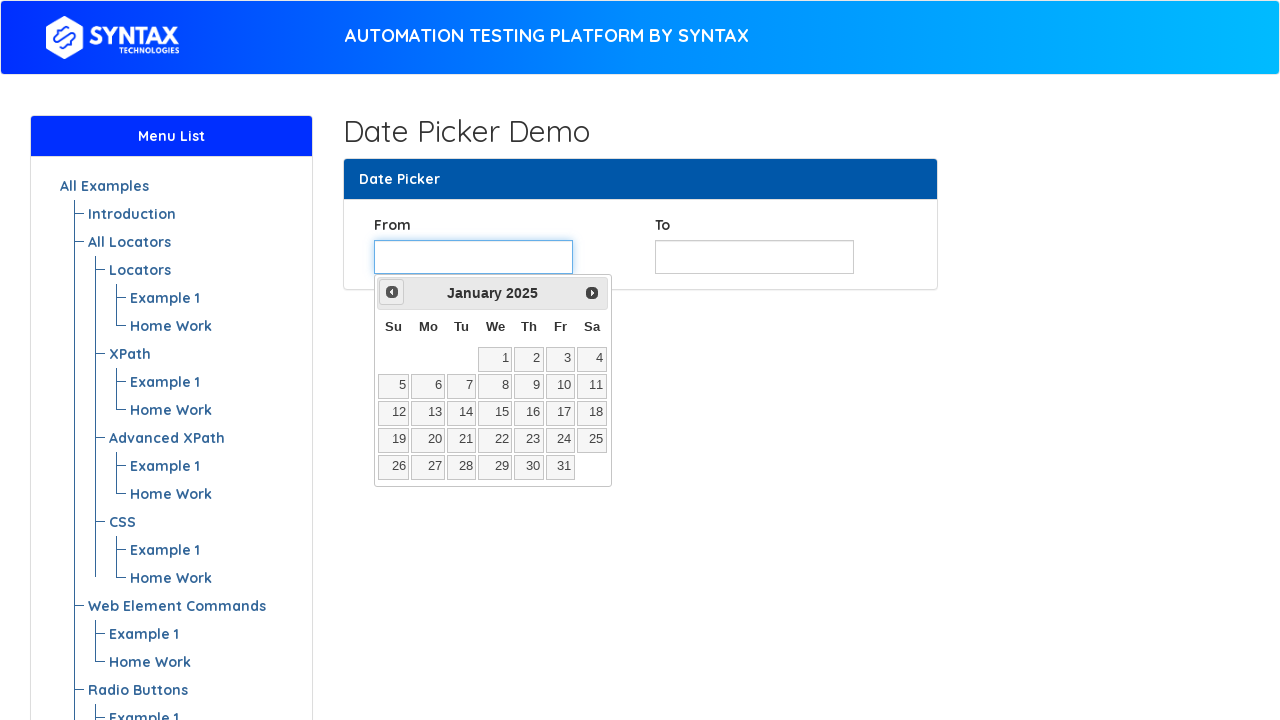

Clicked 'Prev' to navigate to earlier year (currently at 2025) at (392, 292) on xpath=//span[text()='Prev']
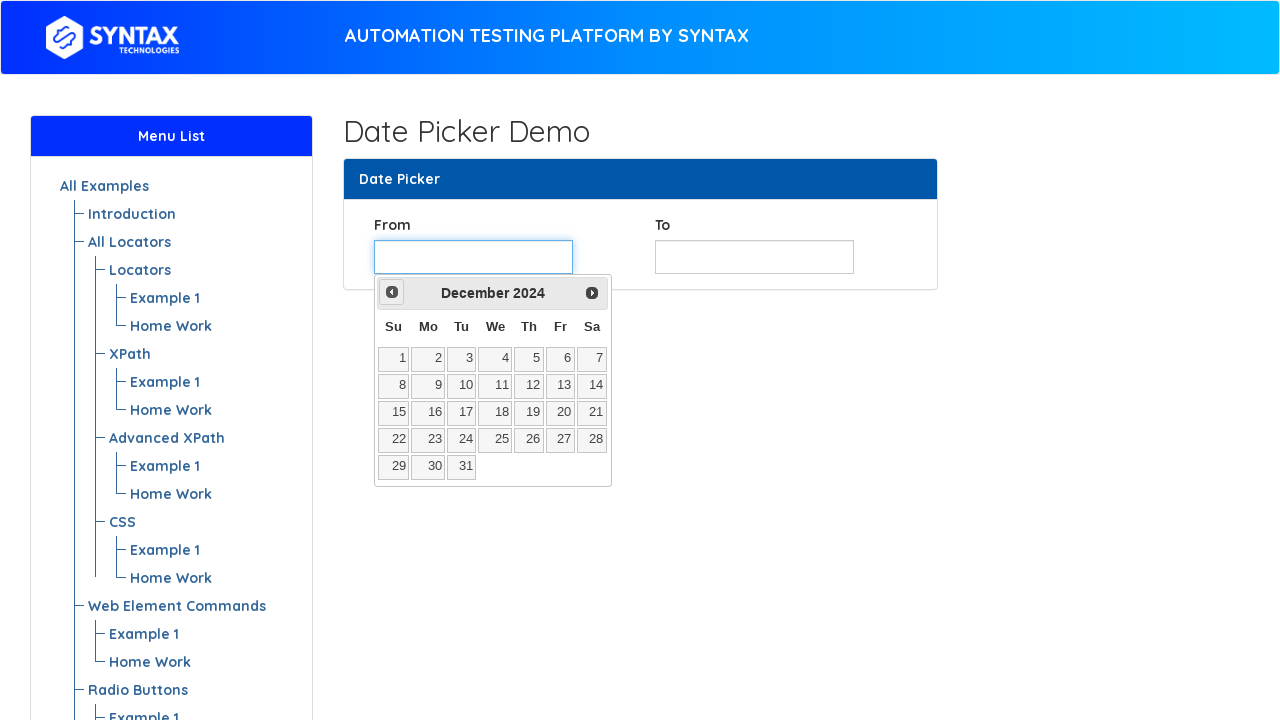

Clicked 'Prev' to navigate to earlier year (currently at 2024) at (392, 292) on xpath=//span[text()='Prev']
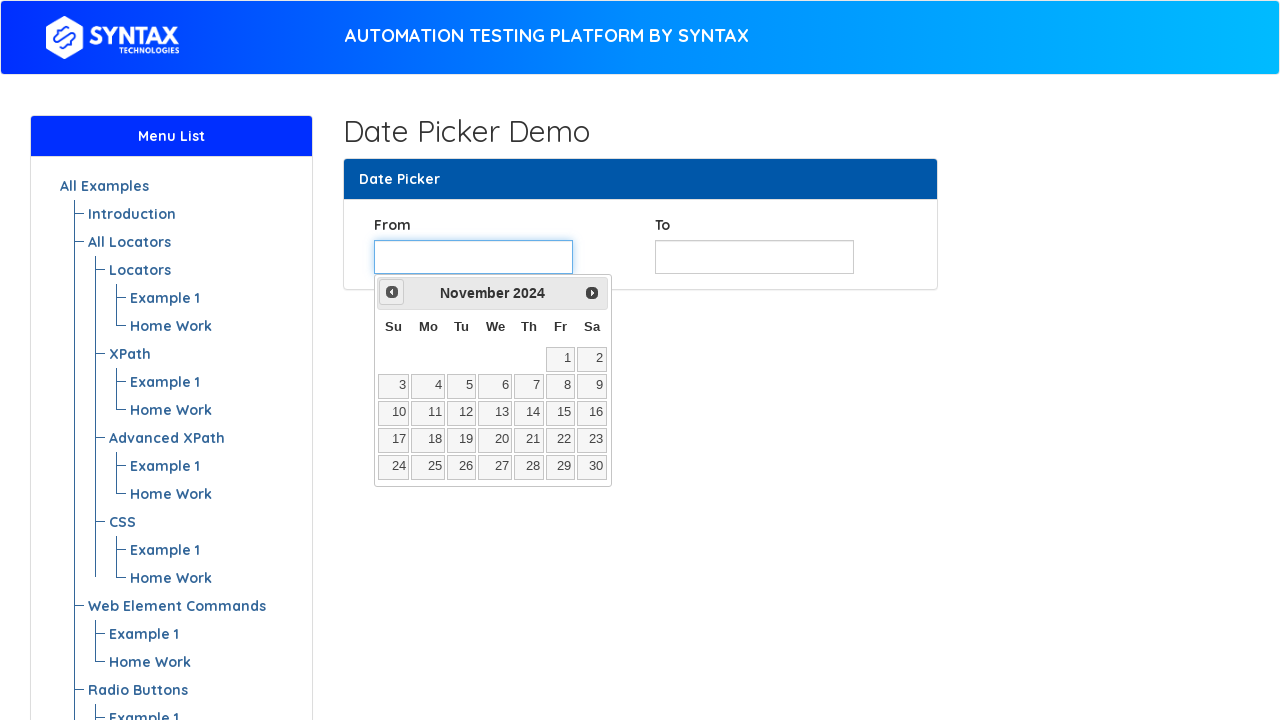

Clicked 'Prev' to navigate to earlier year (currently at 2024) at (392, 292) on xpath=//span[text()='Prev']
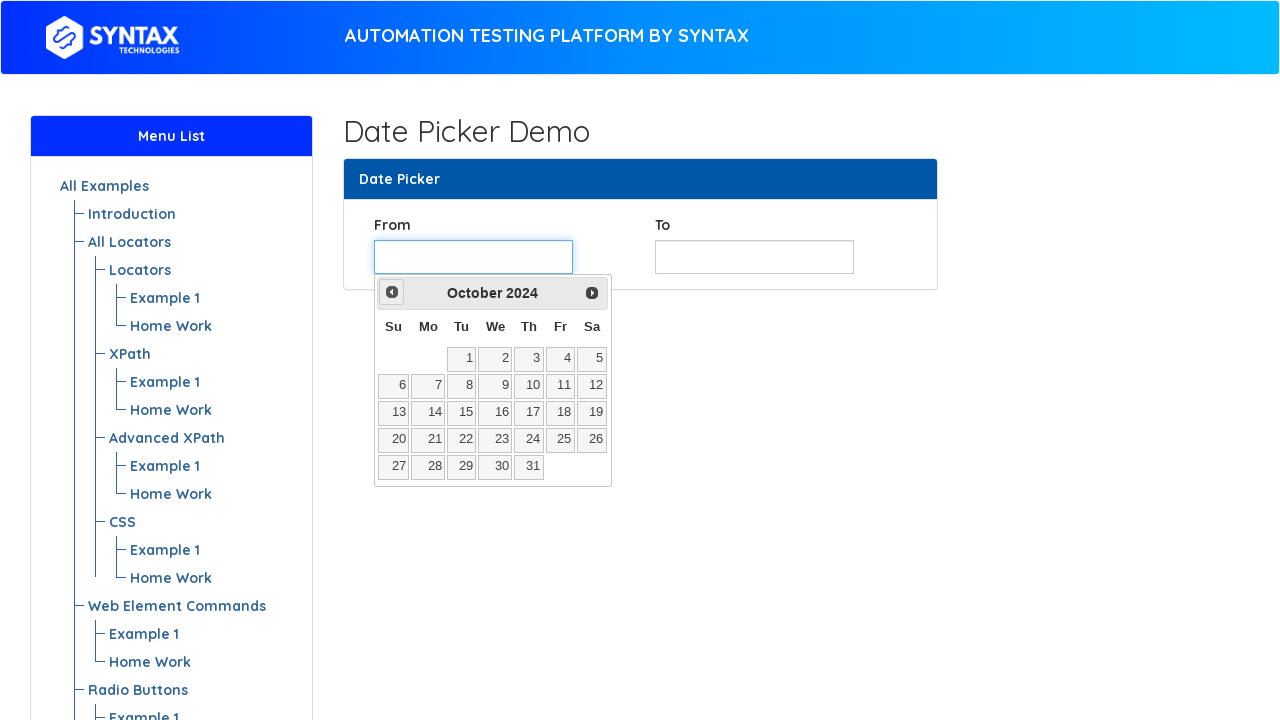

Clicked 'Prev' to navigate to earlier year (currently at 2024) at (392, 292) on xpath=//span[text()='Prev']
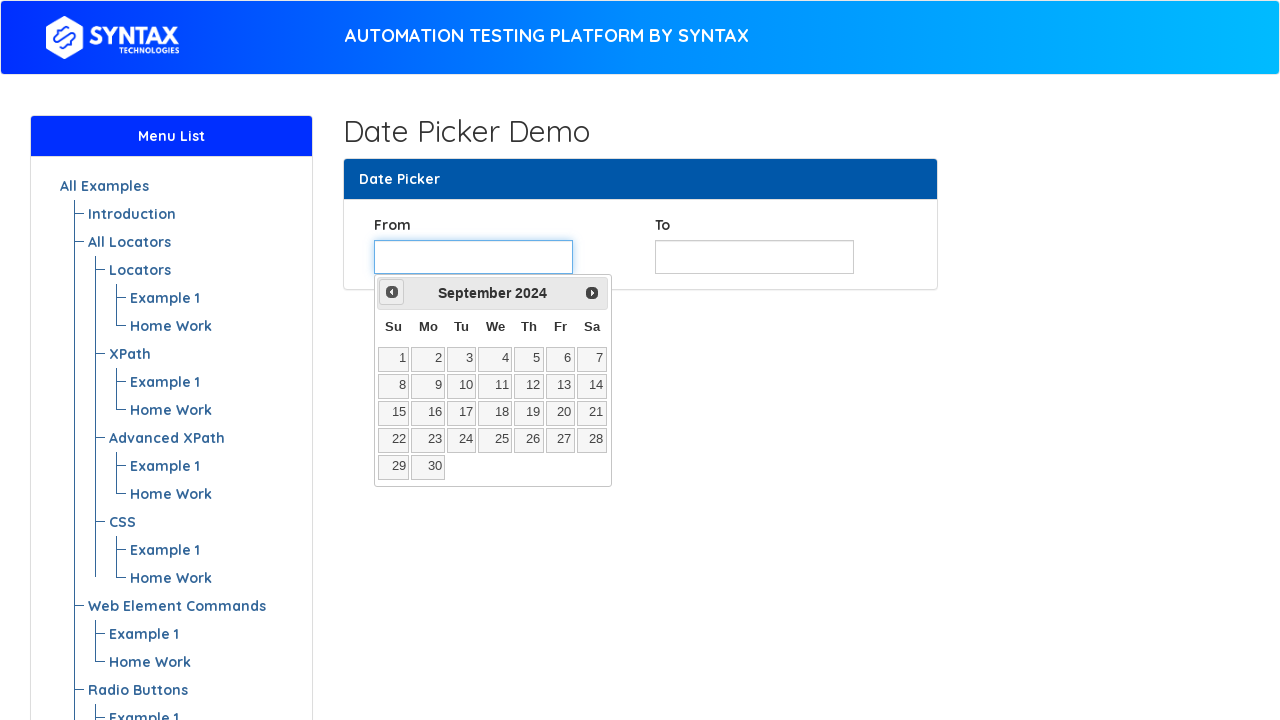

Clicked 'Prev' to navigate to earlier year (currently at 2024) at (392, 292) on xpath=//span[text()='Prev']
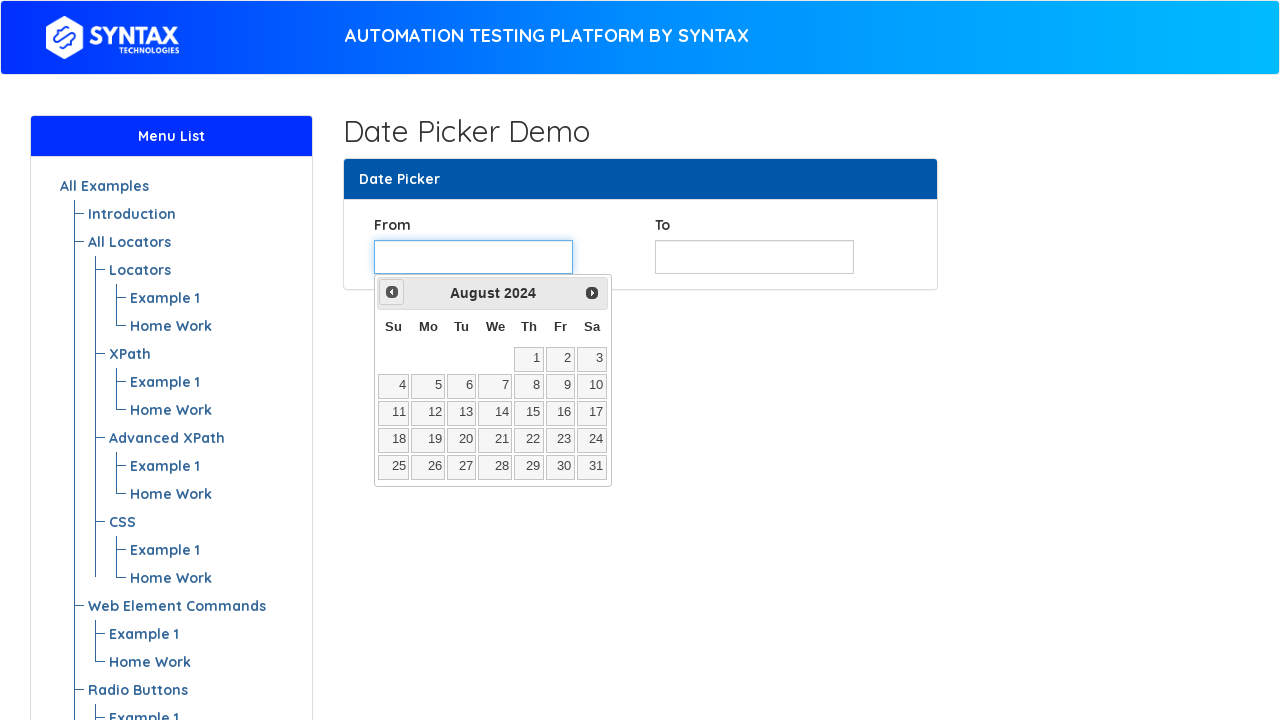

Clicked 'Prev' to navigate to earlier year (currently at 2024) at (392, 292) on xpath=//span[text()='Prev']
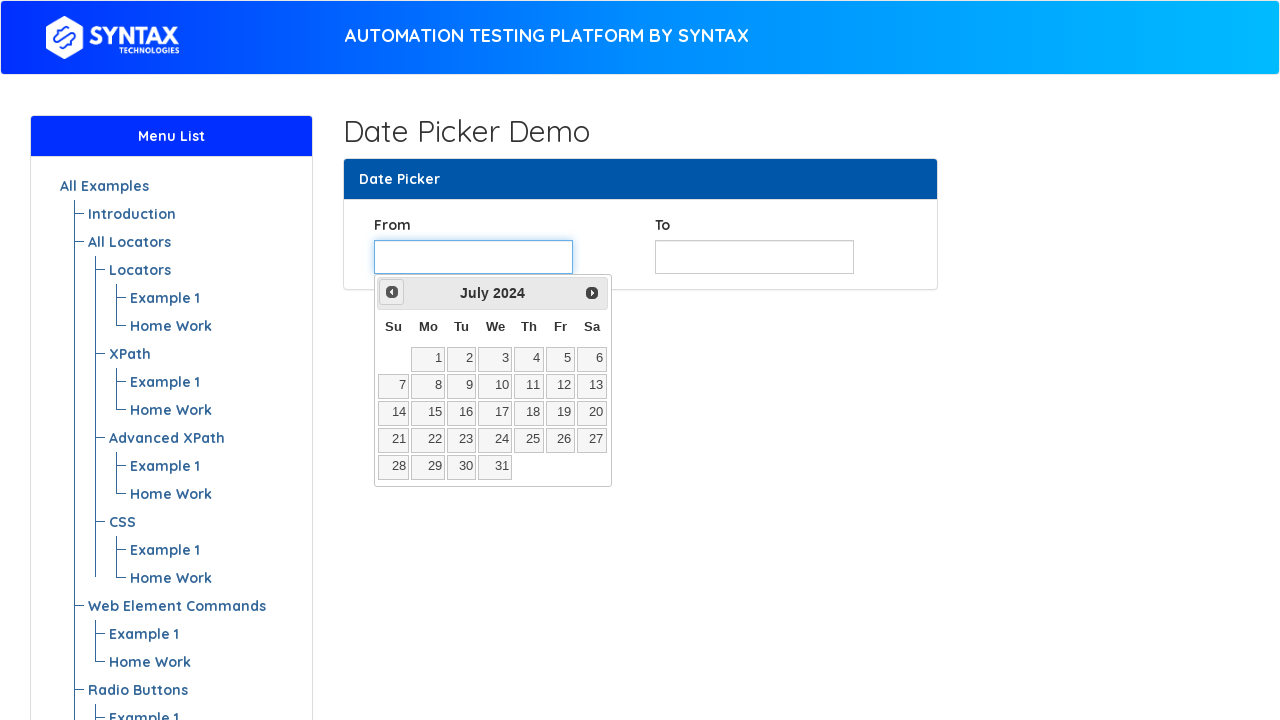

Clicked 'Prev' to navigate to earlier year (currently at 2024) at (392, 292) on xpath=//span[text()='Prev']
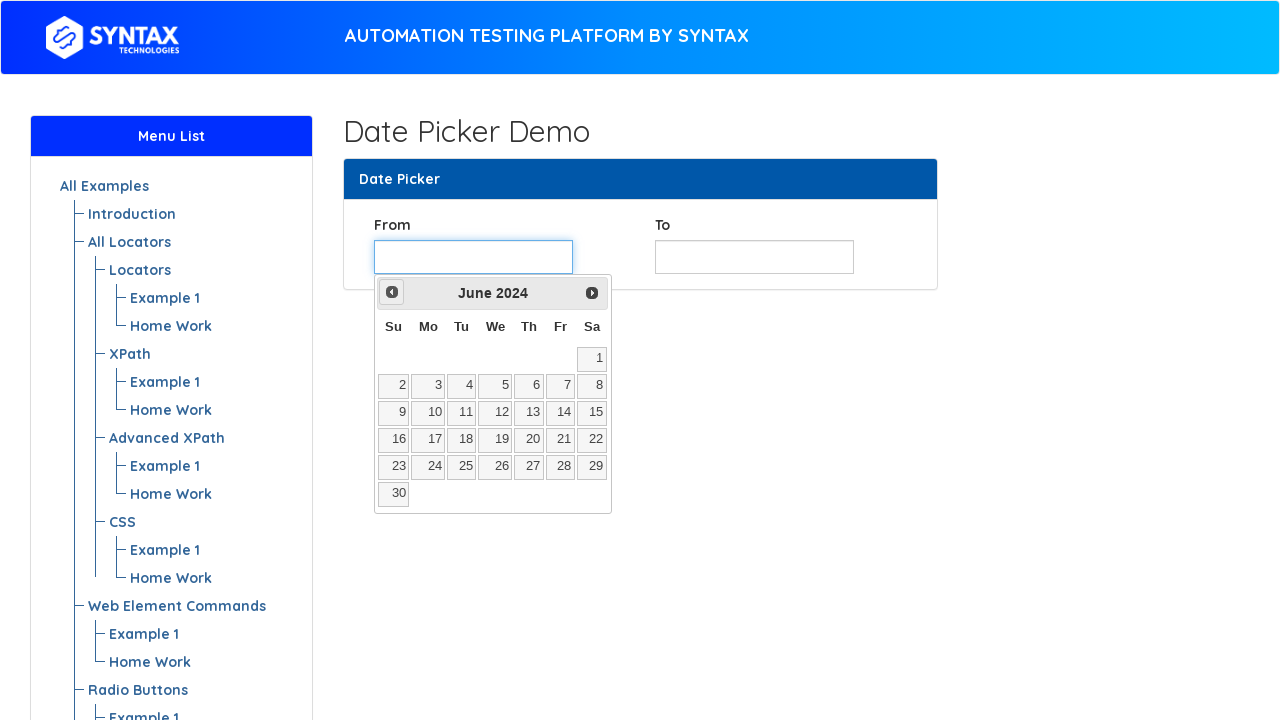

Clicked 'Prev' to navigate to earlier year (currently at 2024) at (392, 292) on xpath=//span[text()='Prev']
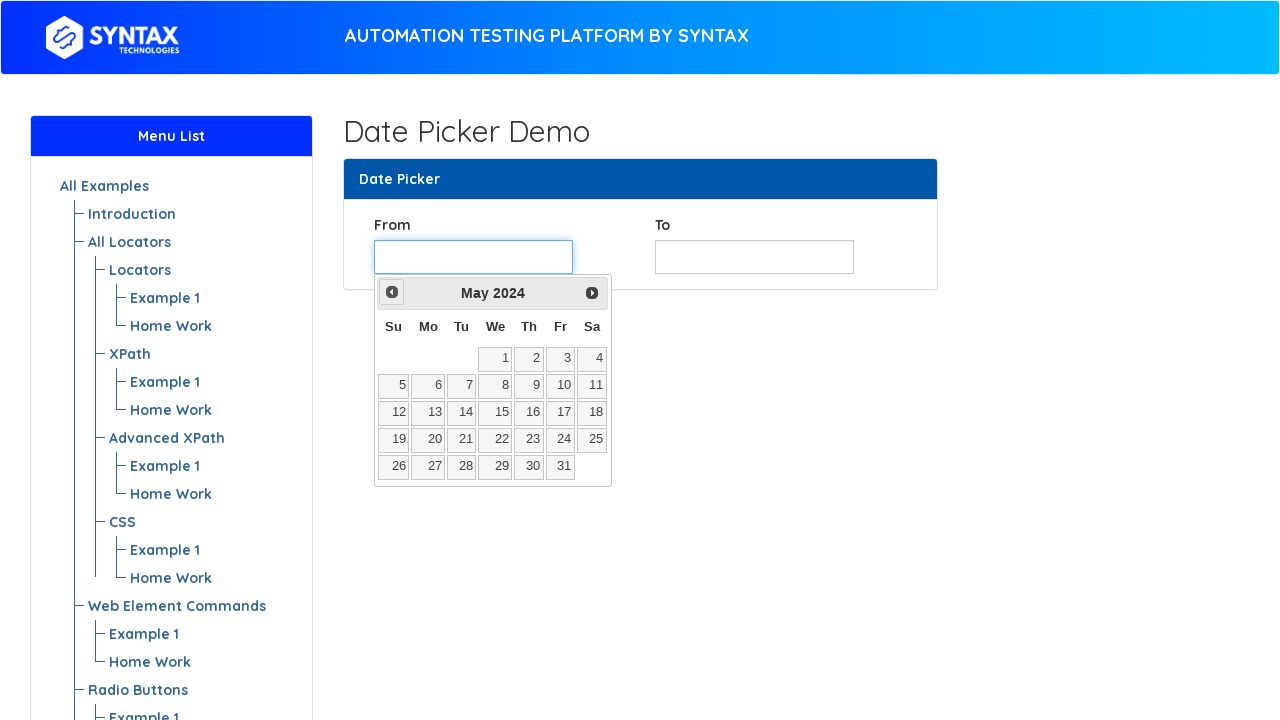

Clicked 'Prev' to navigate to earlier year (currently at 2024) at (392, 292) on xpath=//span[text()='Prev']
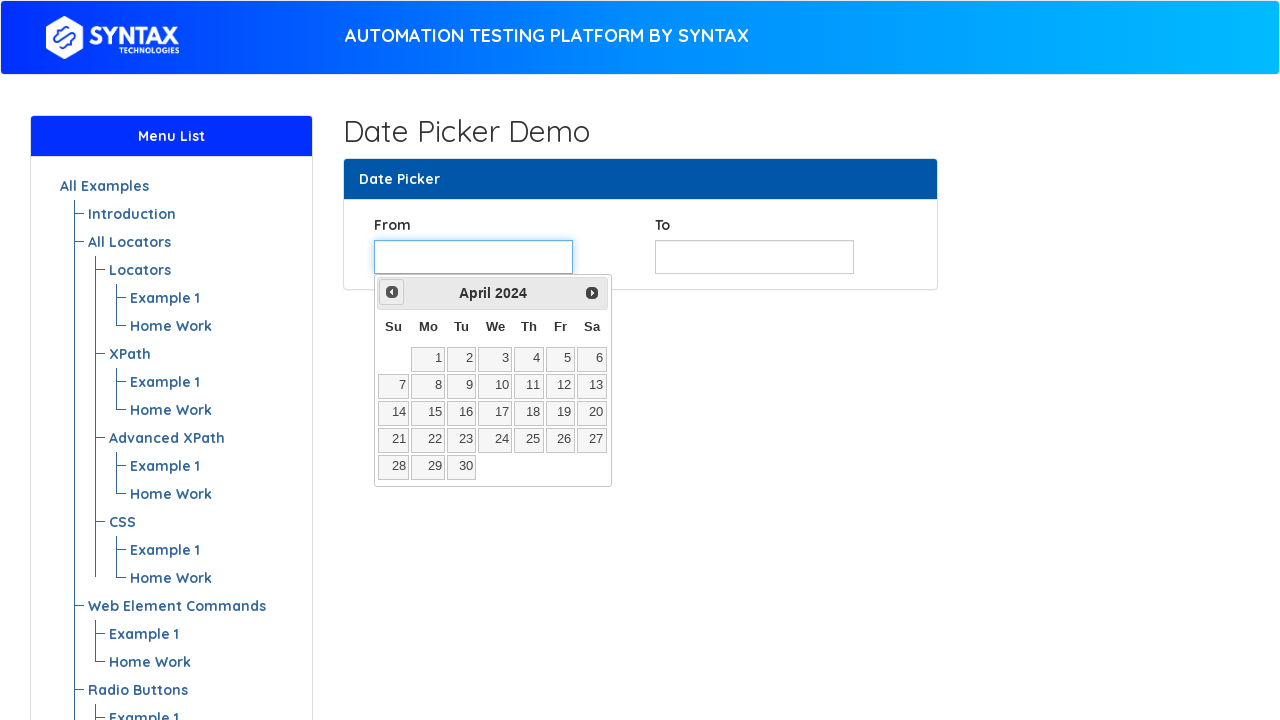

Clicked 'Prev' to navigate to earlier year (currently at 2024) at (392, 292) on xpath=//span[text()='Prev']
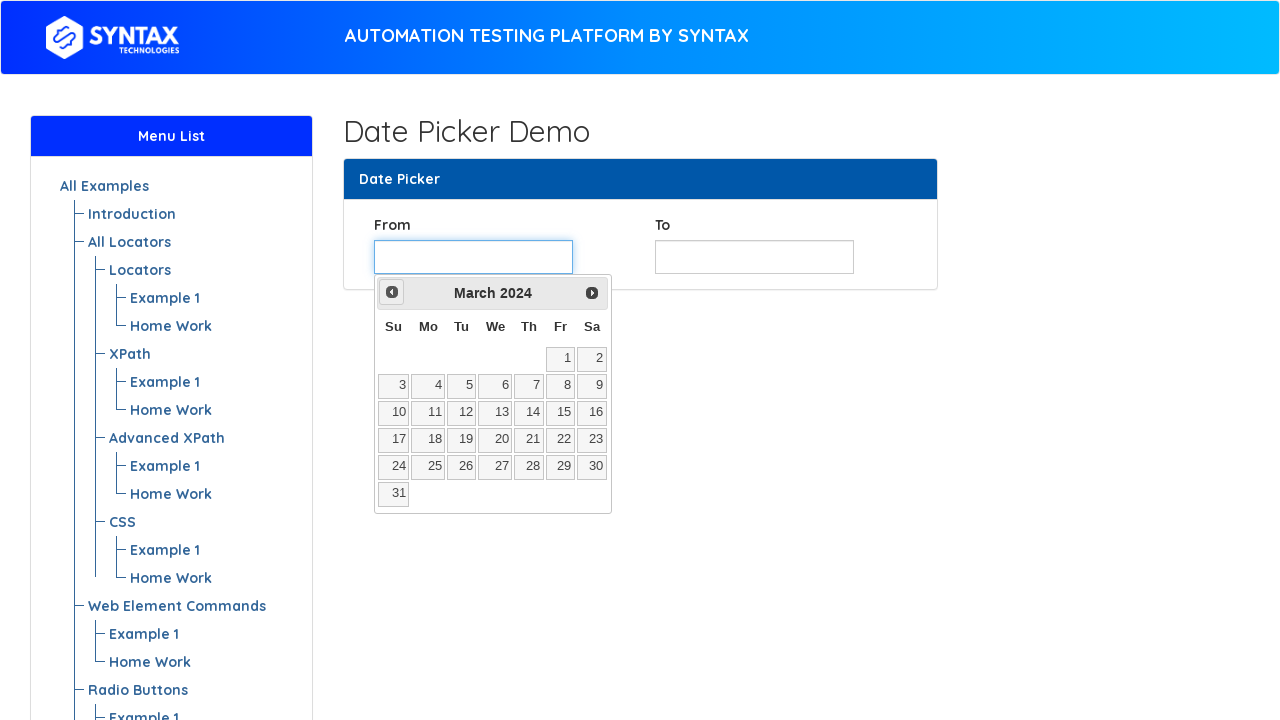

Clicked 'Prev' to navigate to earlier year (currently at 2024) at (392, 292) on xpath=//span[text()='Prev']
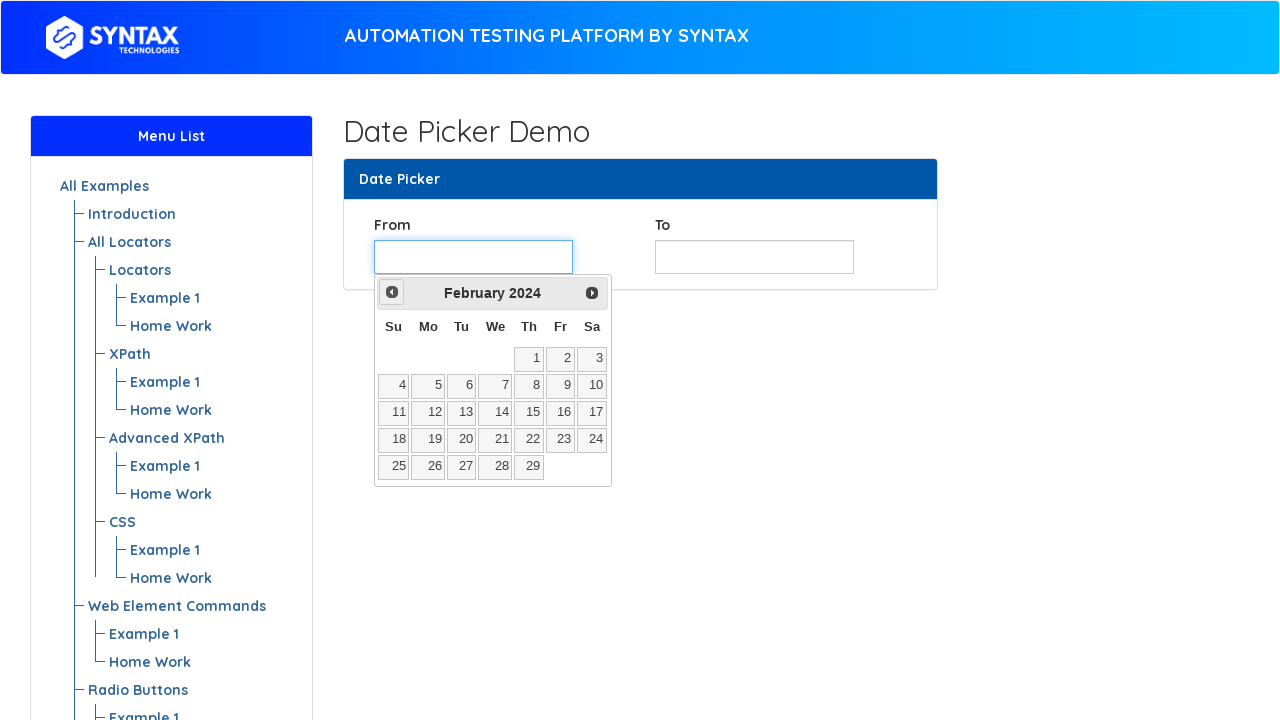

Clicked 'Prev' to navigate to earlier year (currently at 2024) at (392, 292) on xpath=//span[text()='Prev']
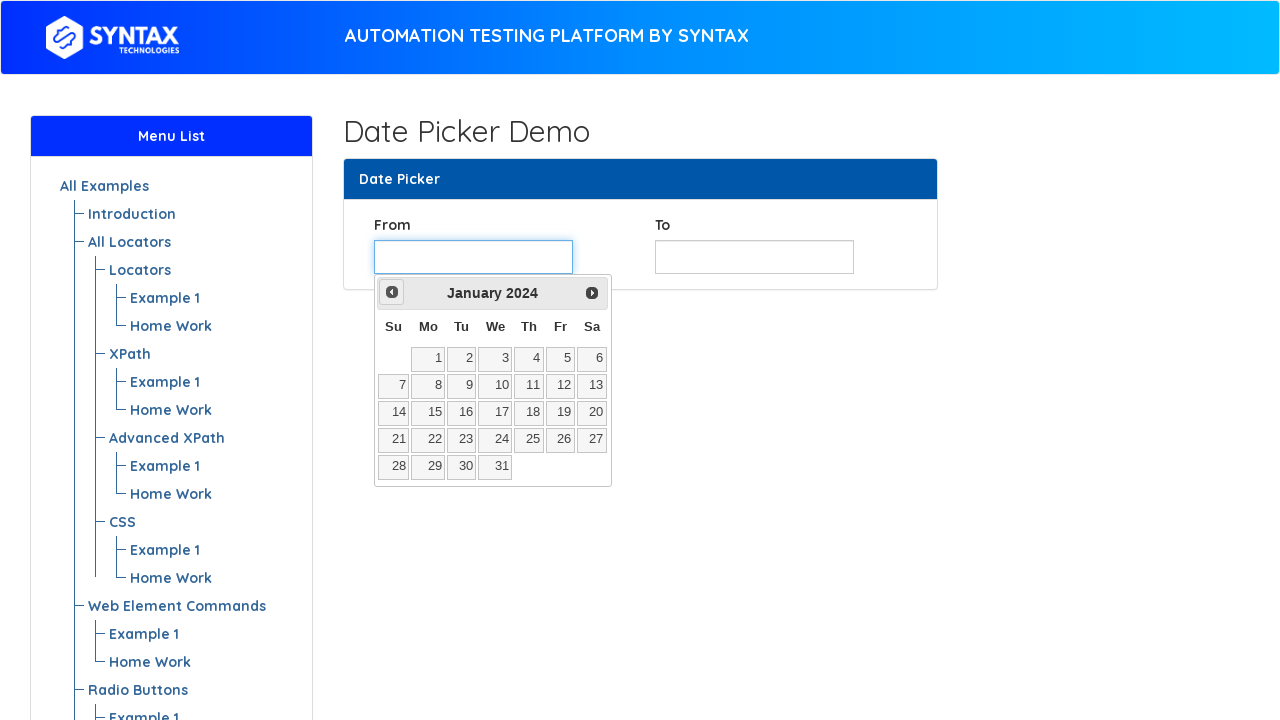

Clicked 'Prev' to navigate to earlier year (currently at 2024) at (392, 292) on xpath=//span[text()='Prev']
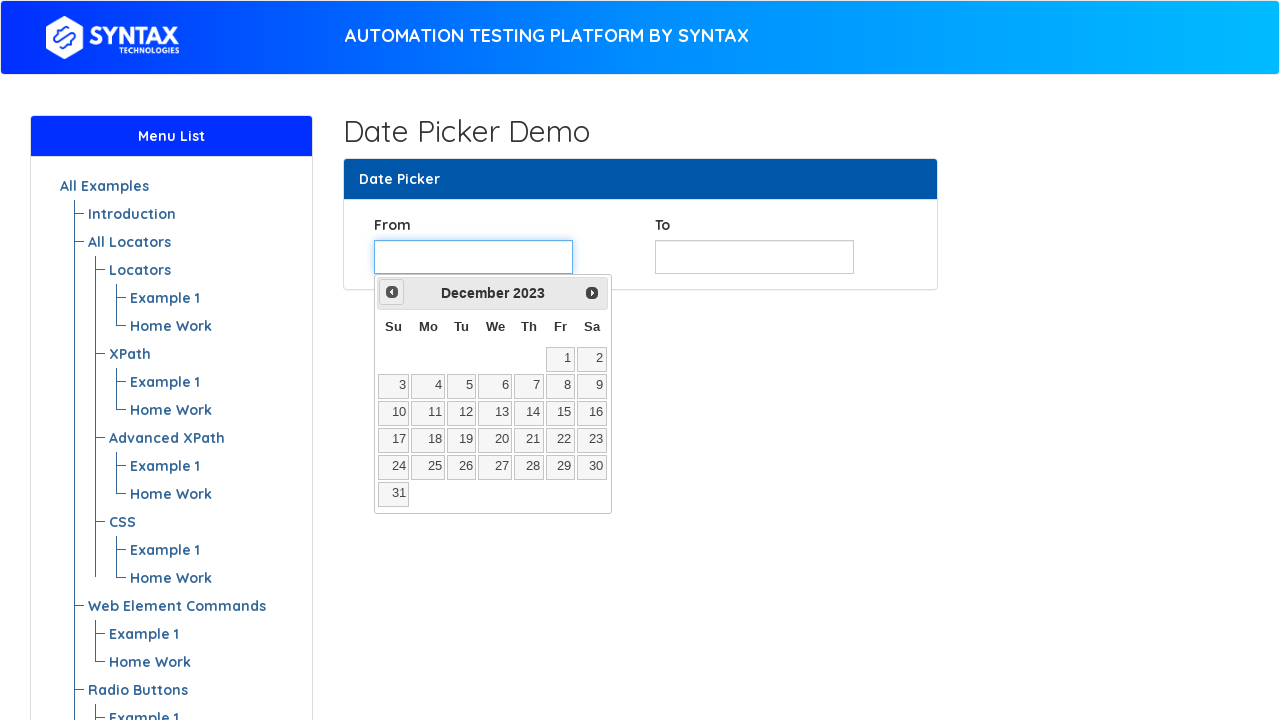

Reached target year 2023
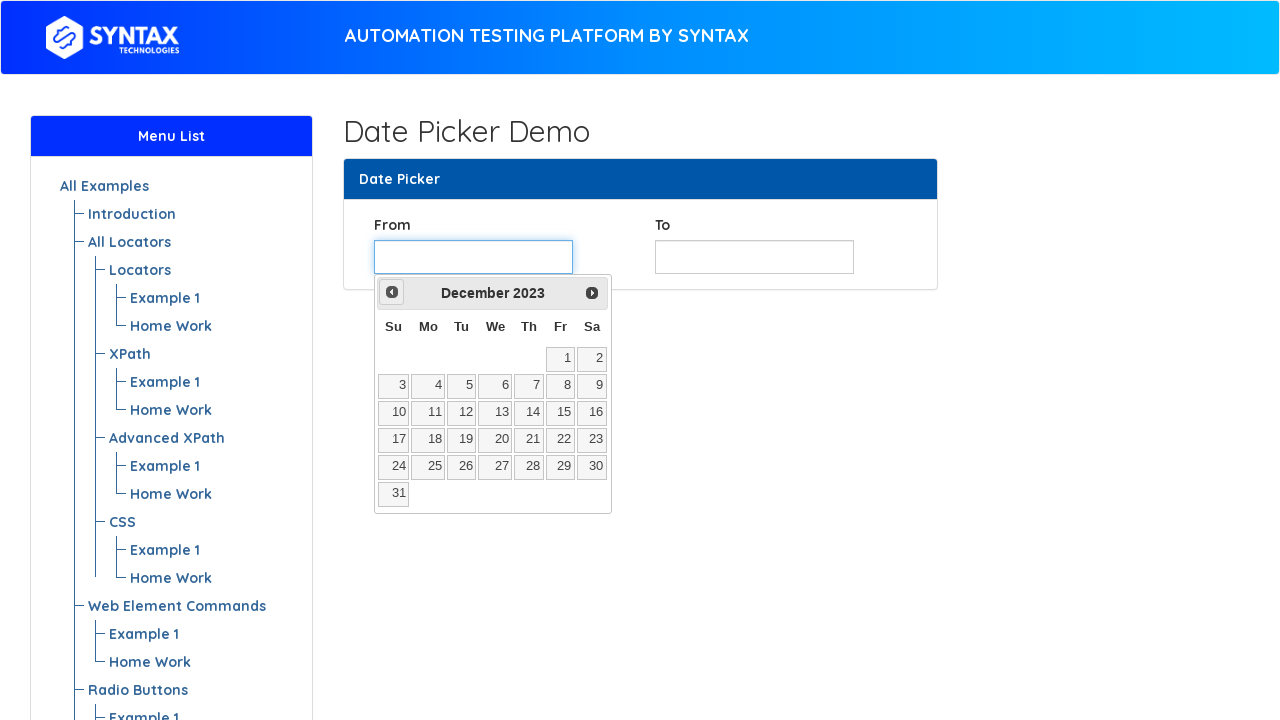

Reached target month December
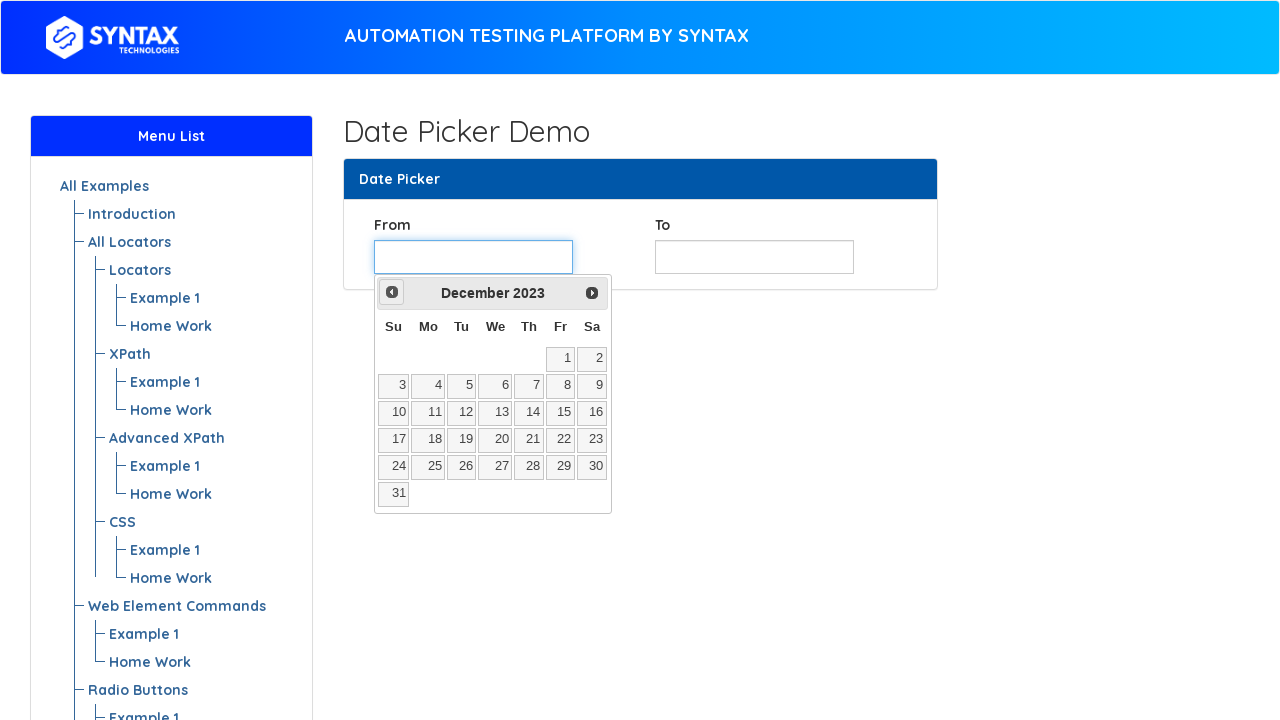

Selected December 2, 2023 as 'From' date at (592, 359) on xpath=//table/tbody/tr/td/a >> nth=1
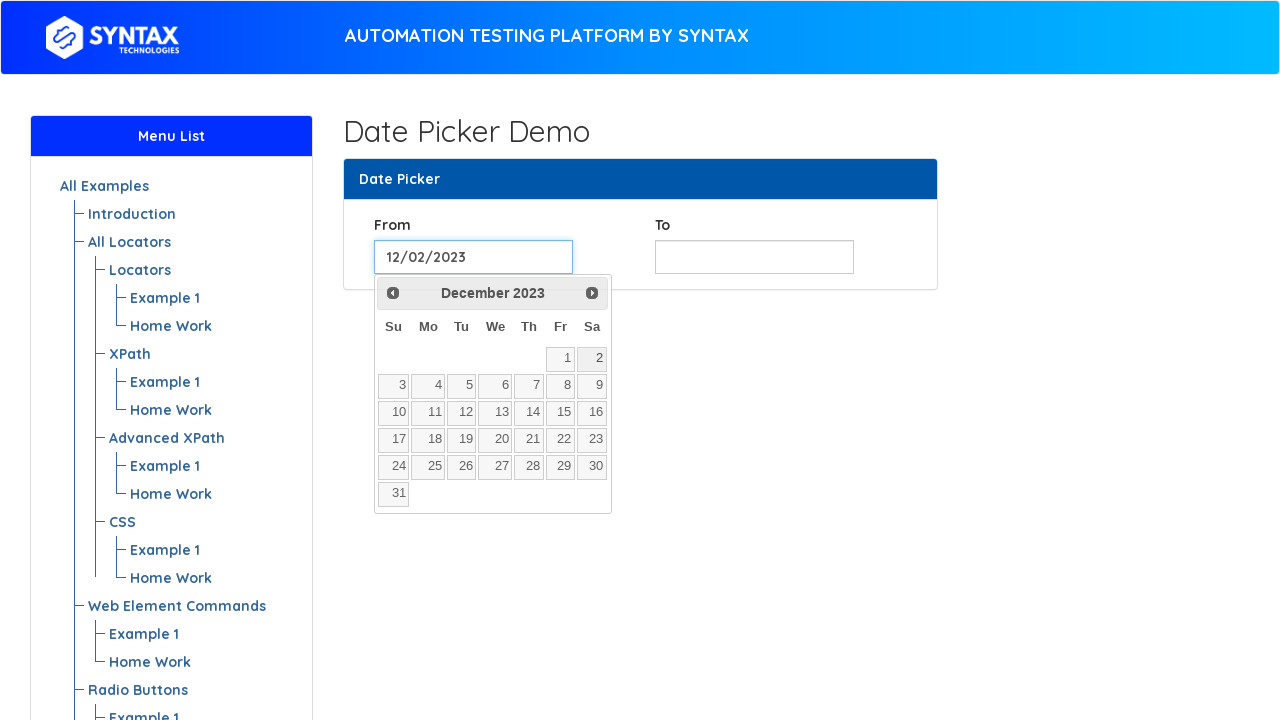

Clicked 'To' date input field at (754, 257) on input#to_date
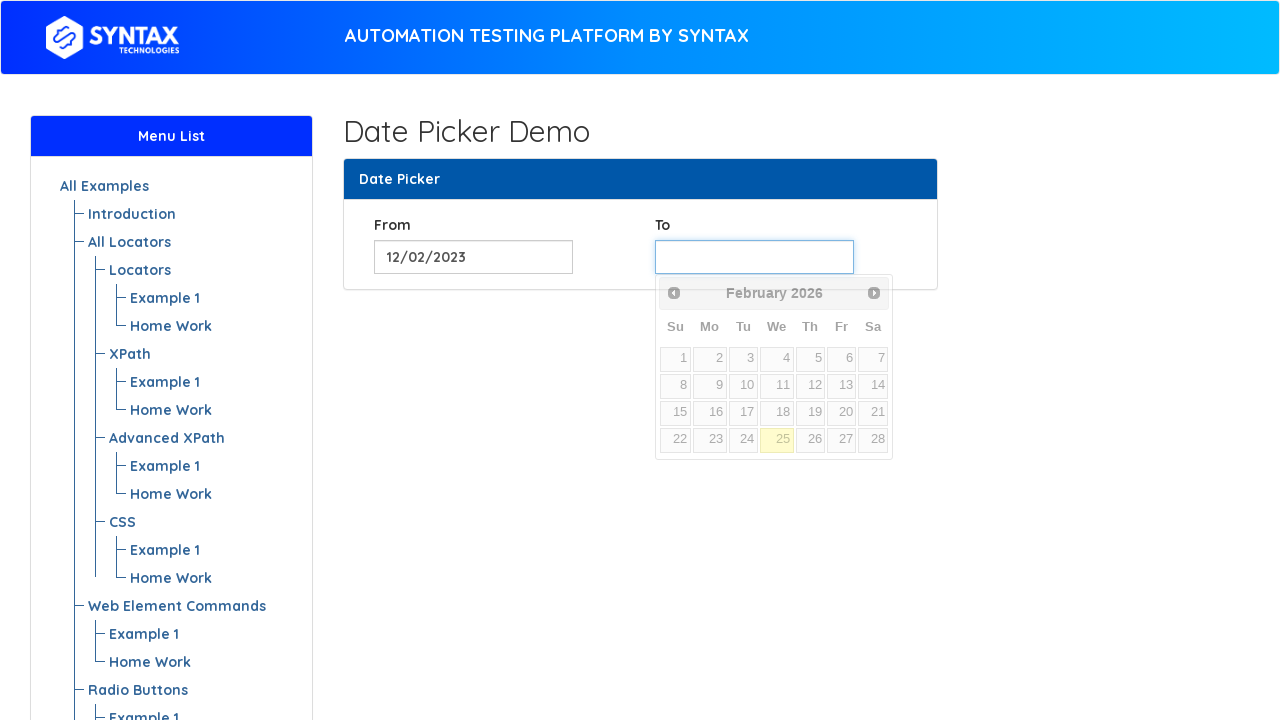

Reached target year 2026
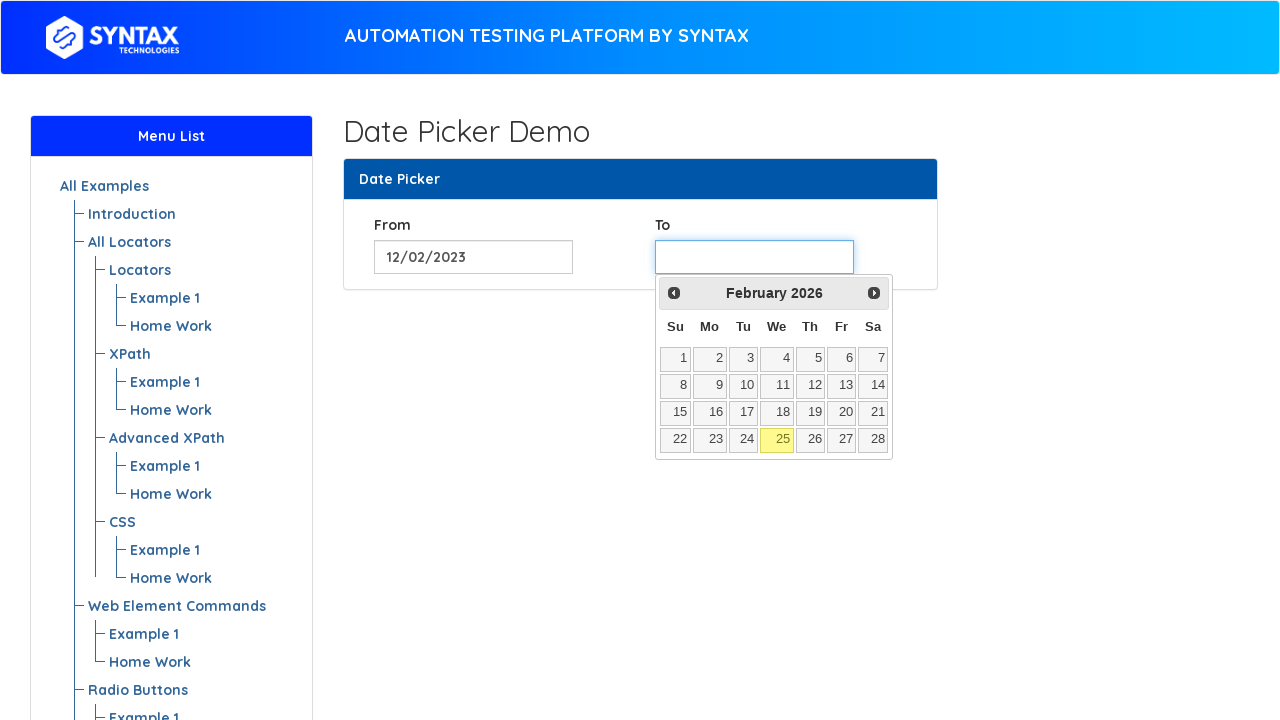

Clicked 'Prev' to navigate to earlier month (currently at February) at (674, 293) on xpath=//span[text()='Prev']
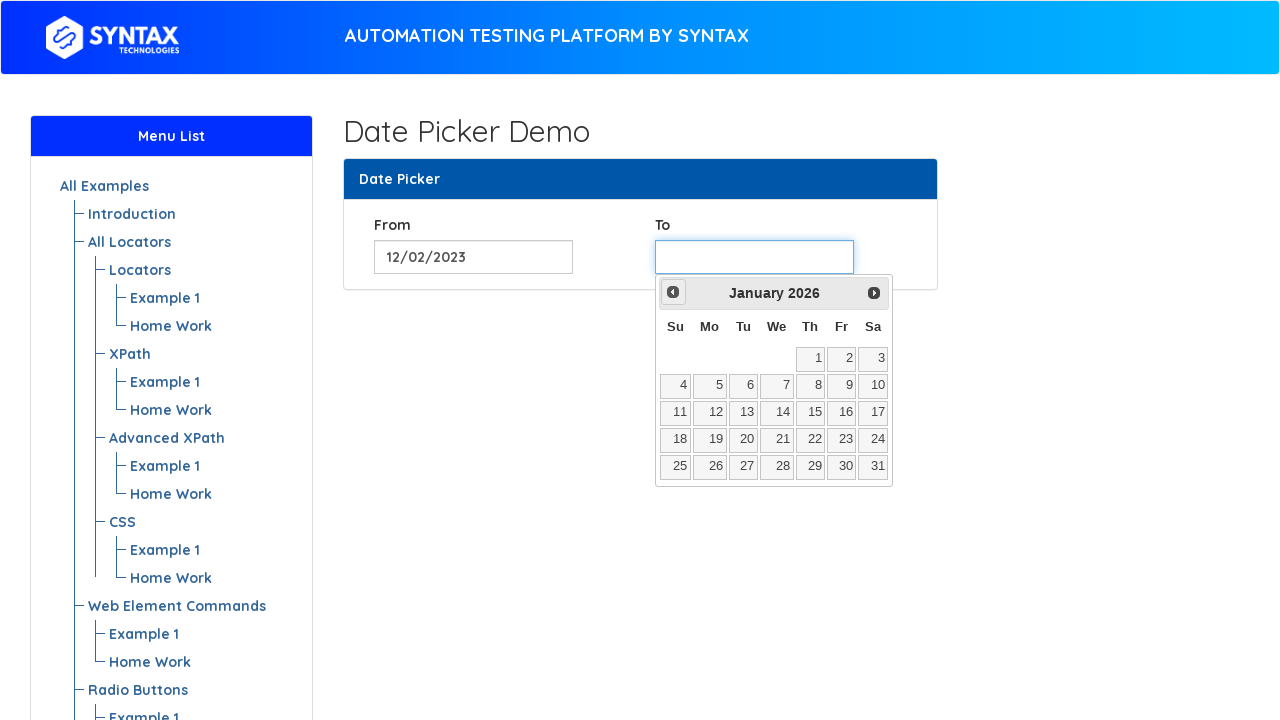

Reached target month January
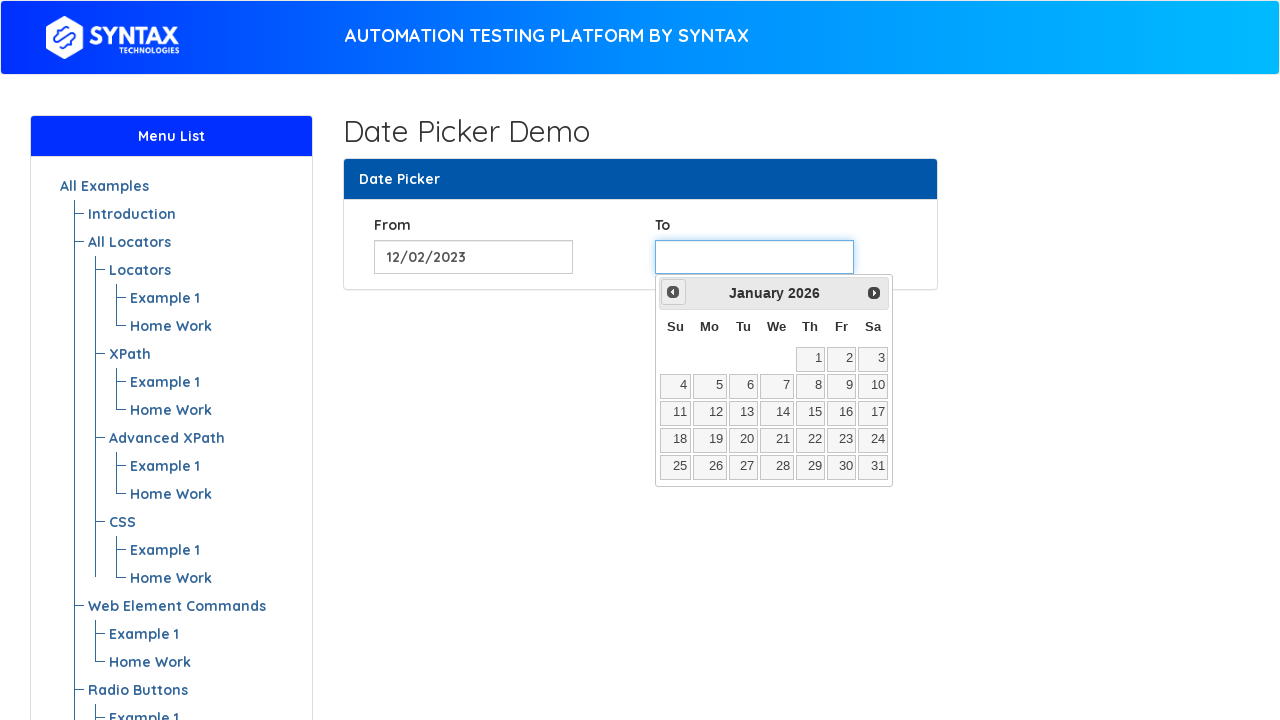

Selected January 5, 2026 as 'To' date at (710, 386) on xpath=//table/tbody/tr/td/a >> nth=4
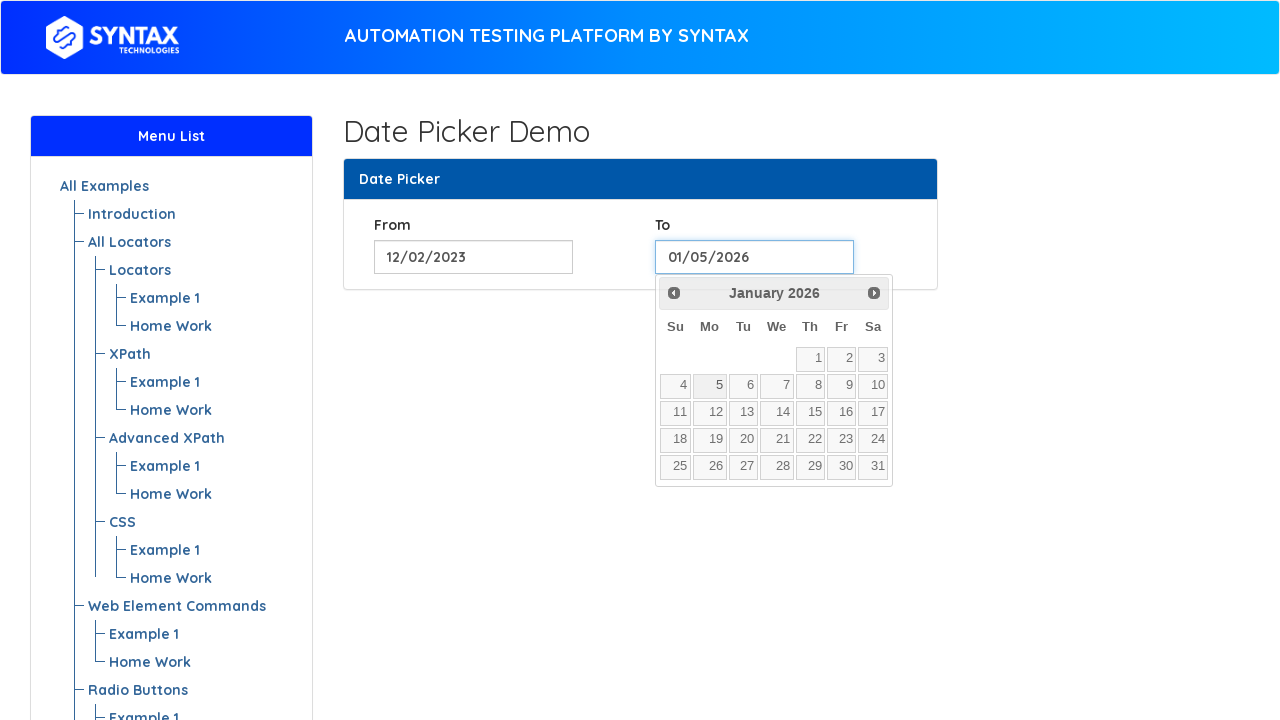

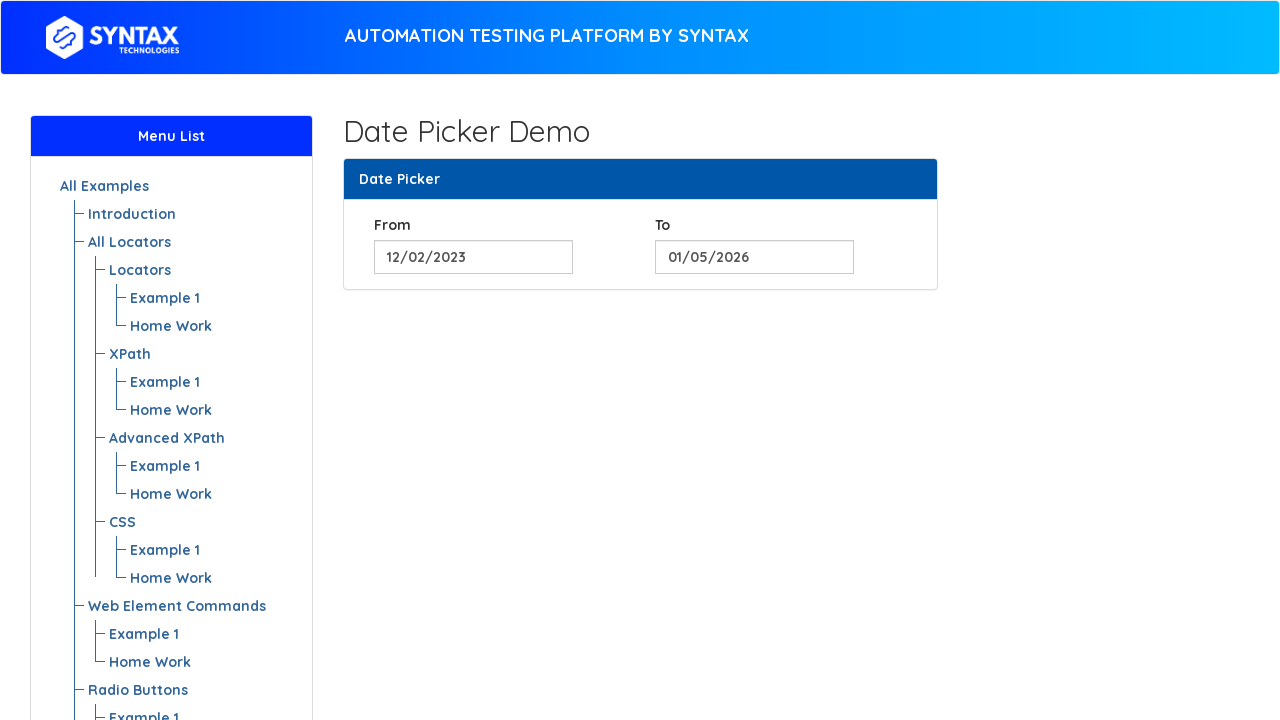